Tests scrolling functionality on a practice page by scrolling the window and then scrolling within a fixed-header table element

Starting URL: https://www.rahulshettyacademy.com/AutomationPractice

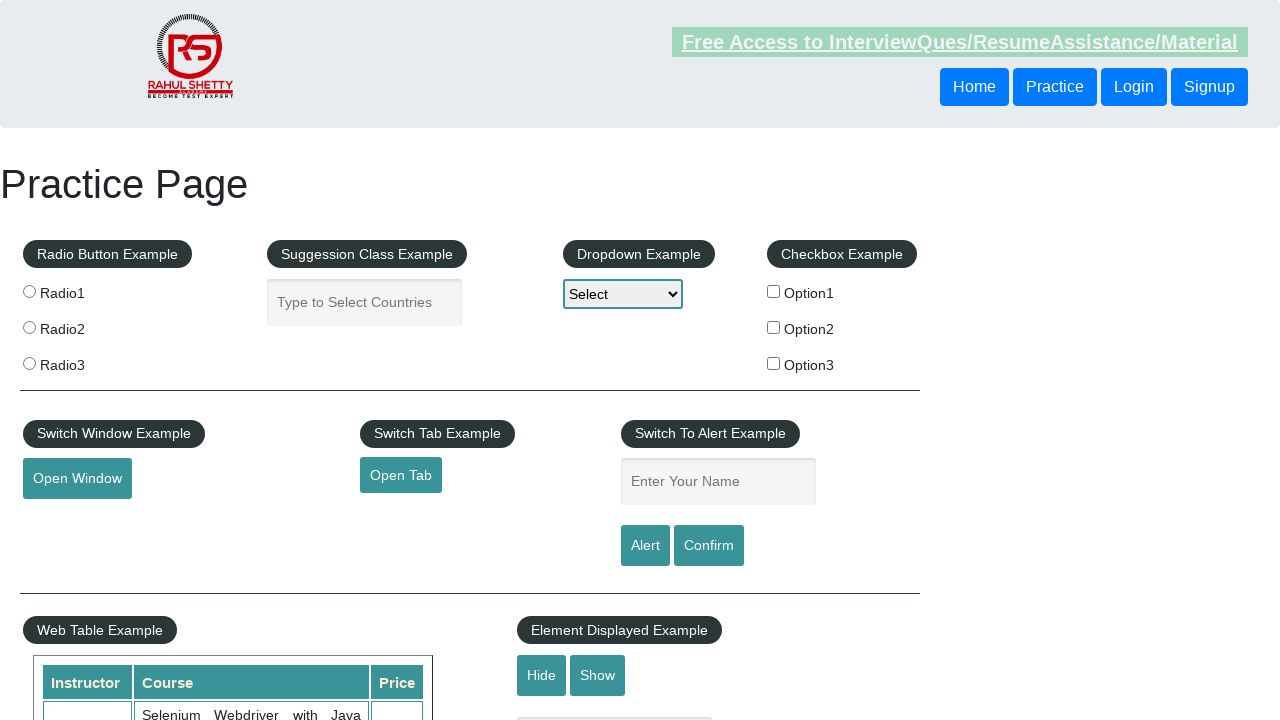

Scrolled window down by 1000 pixels
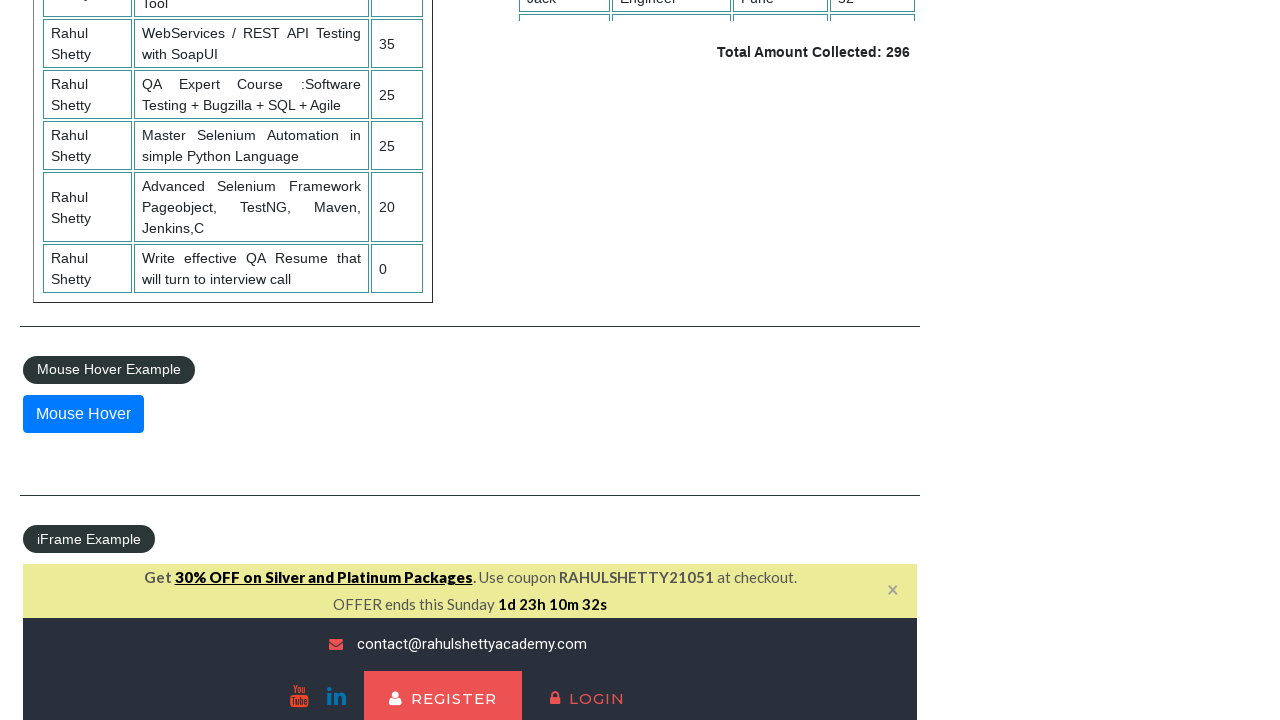

Scrolled fixed-header table container to 4500px
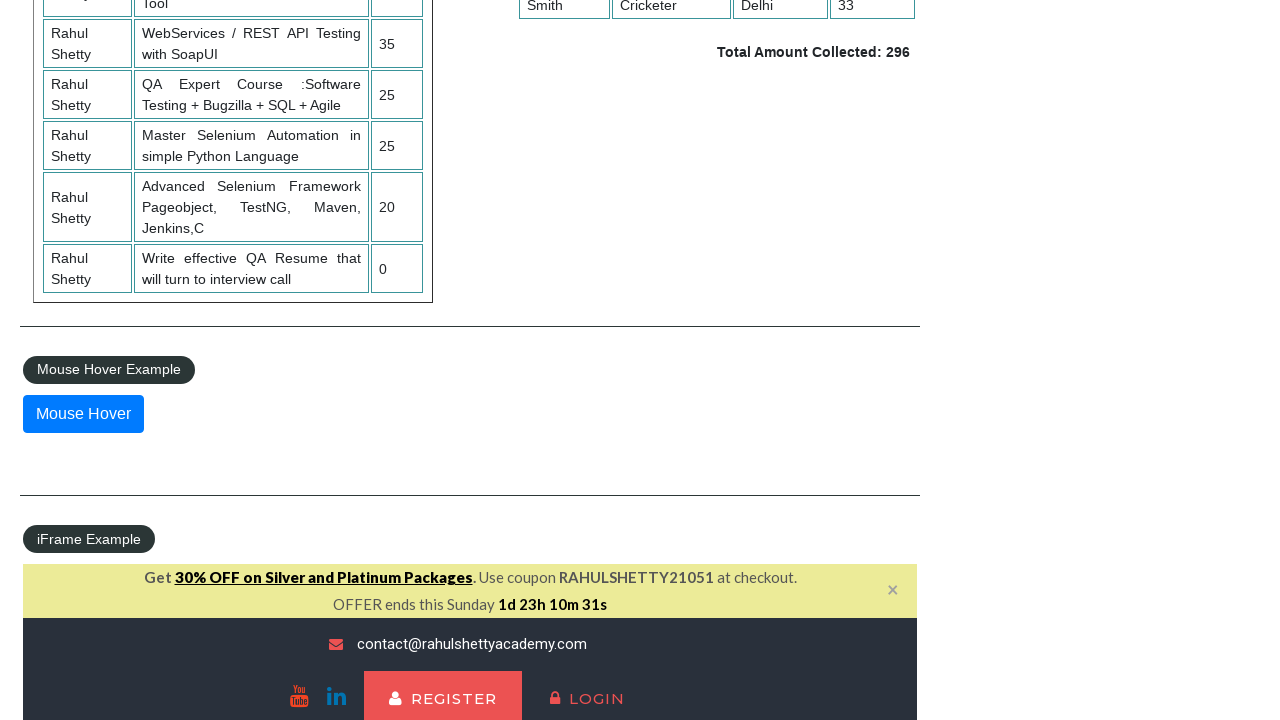

Waited for table content to be visible after scrolling
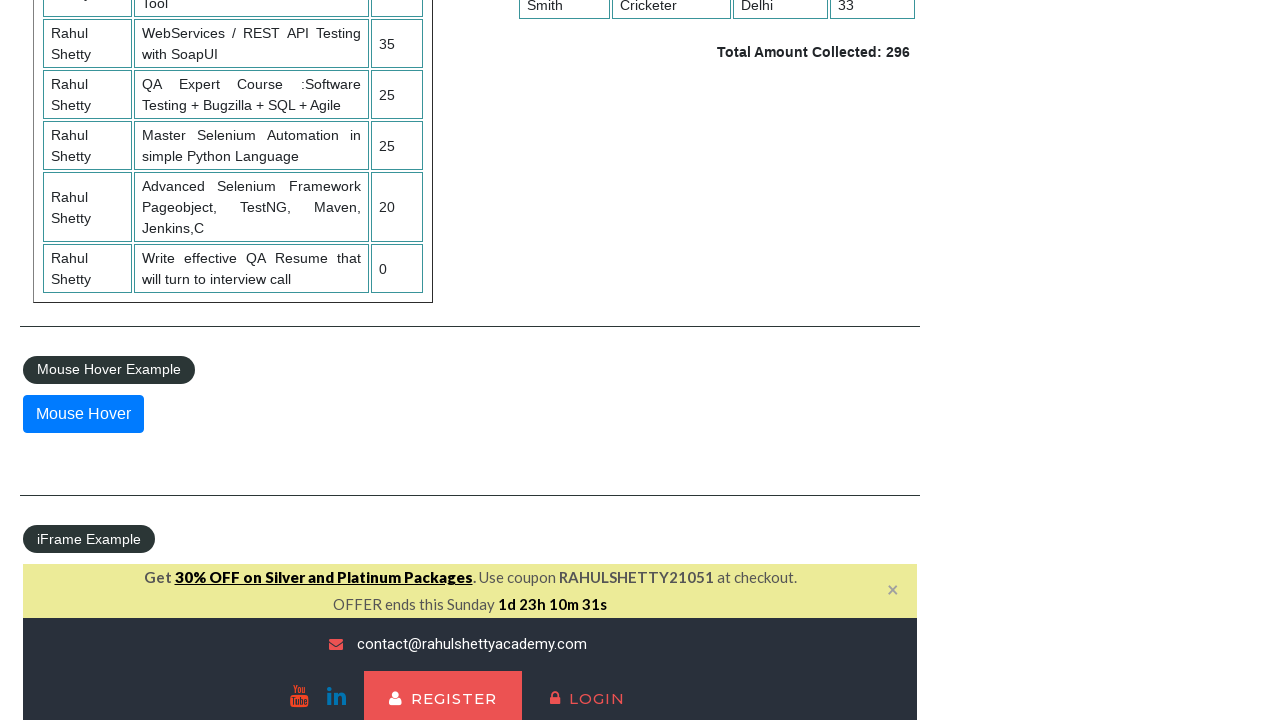

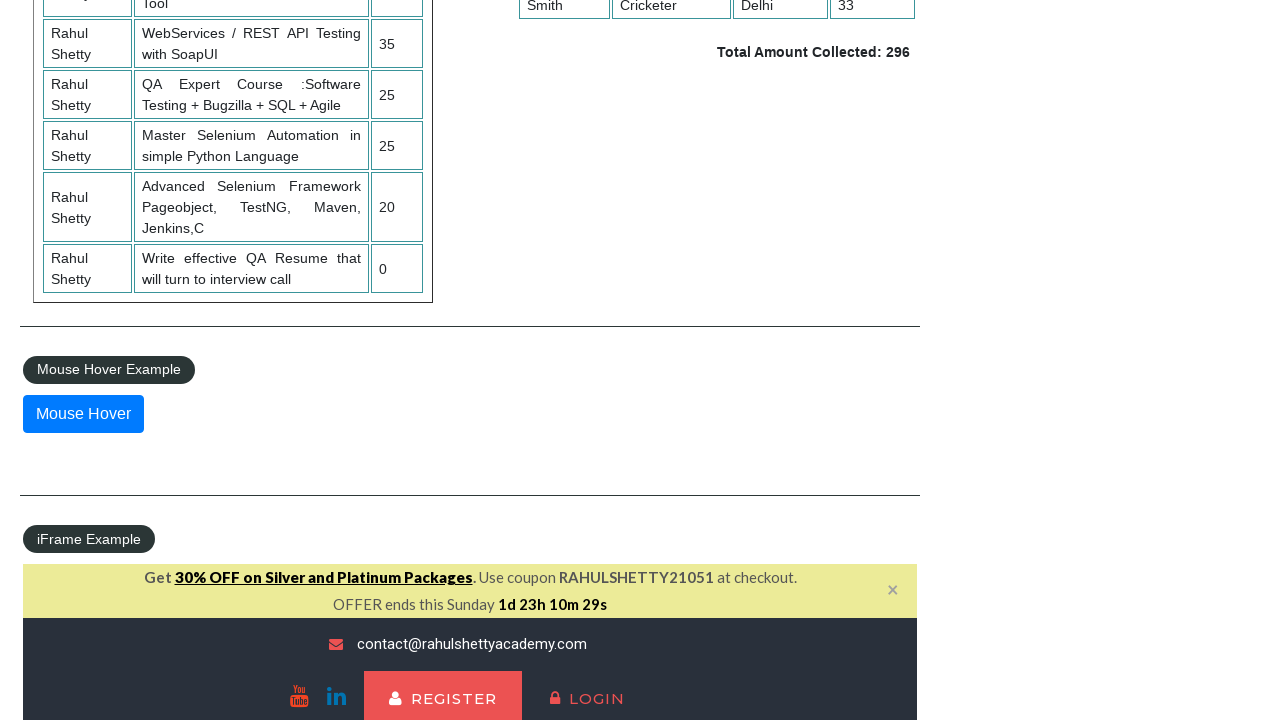